Tests JavaScript Prompt dialog handling by clicking a button that triggers a prompt, entering text, and accepting it

Starting URL: https://the-internet.herokuapp.com/javascript_alerts

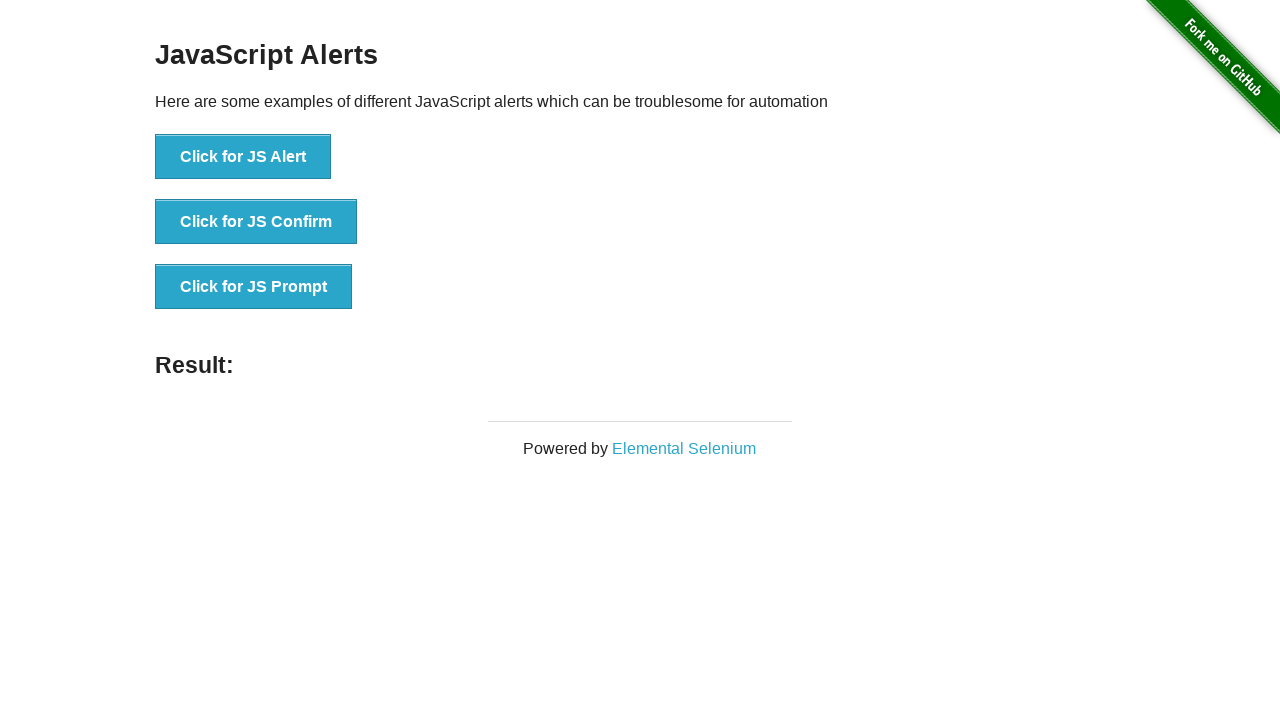

Set up dialog handler to accept prompt with text 'Merhaba TestNG'
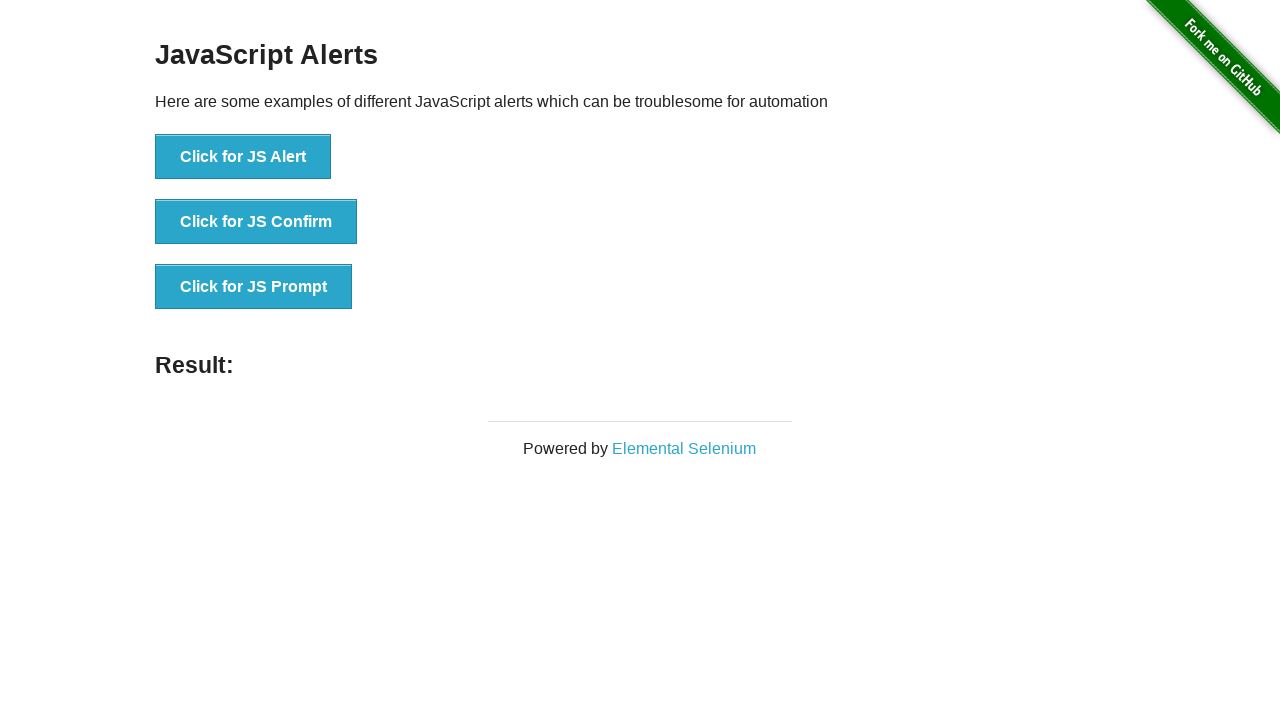

Clicked button to trigger JavaScript Prompt dialog at (254, 287) on xpath=//button[@onclick='jsPrompt()']
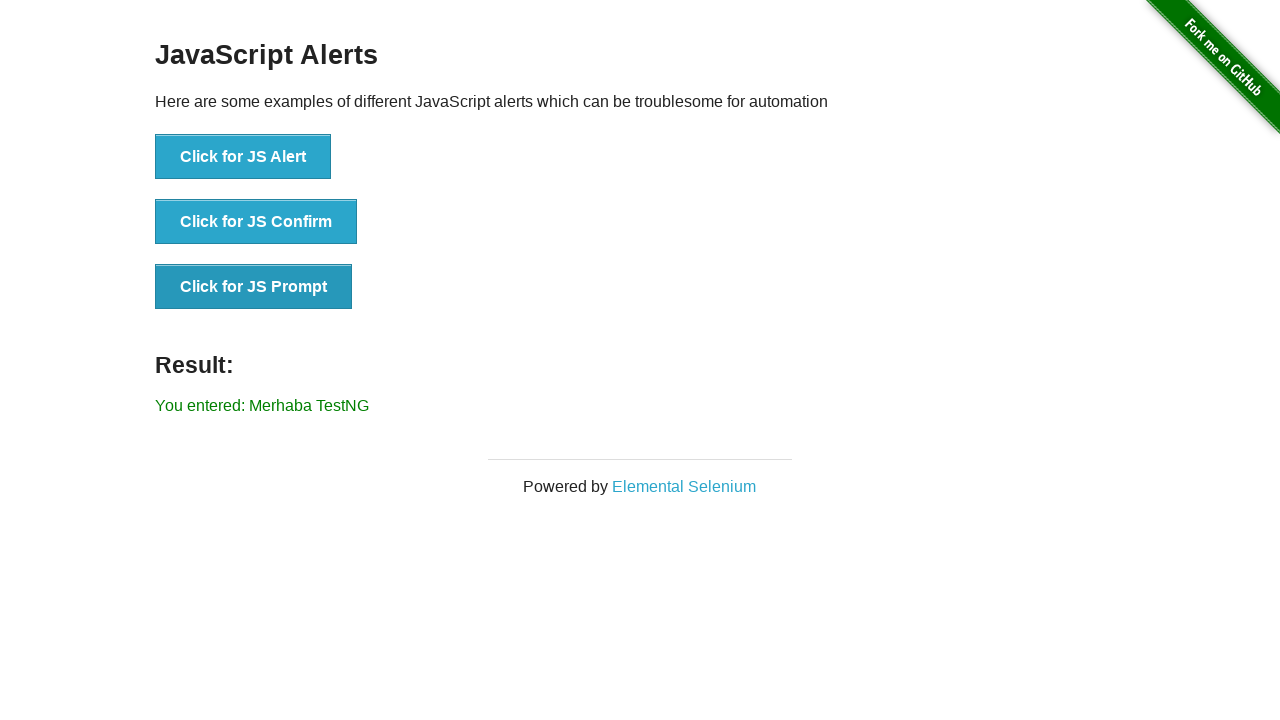

Prompt dialog was accepted and result element appeared
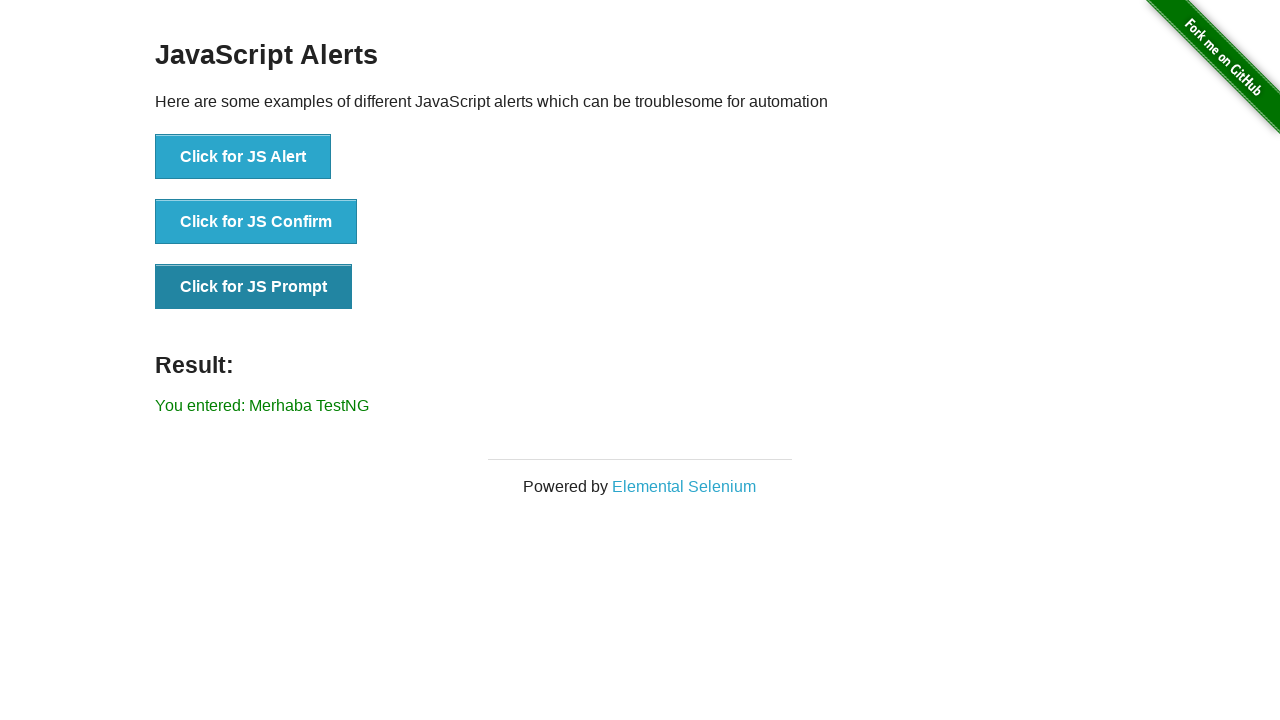

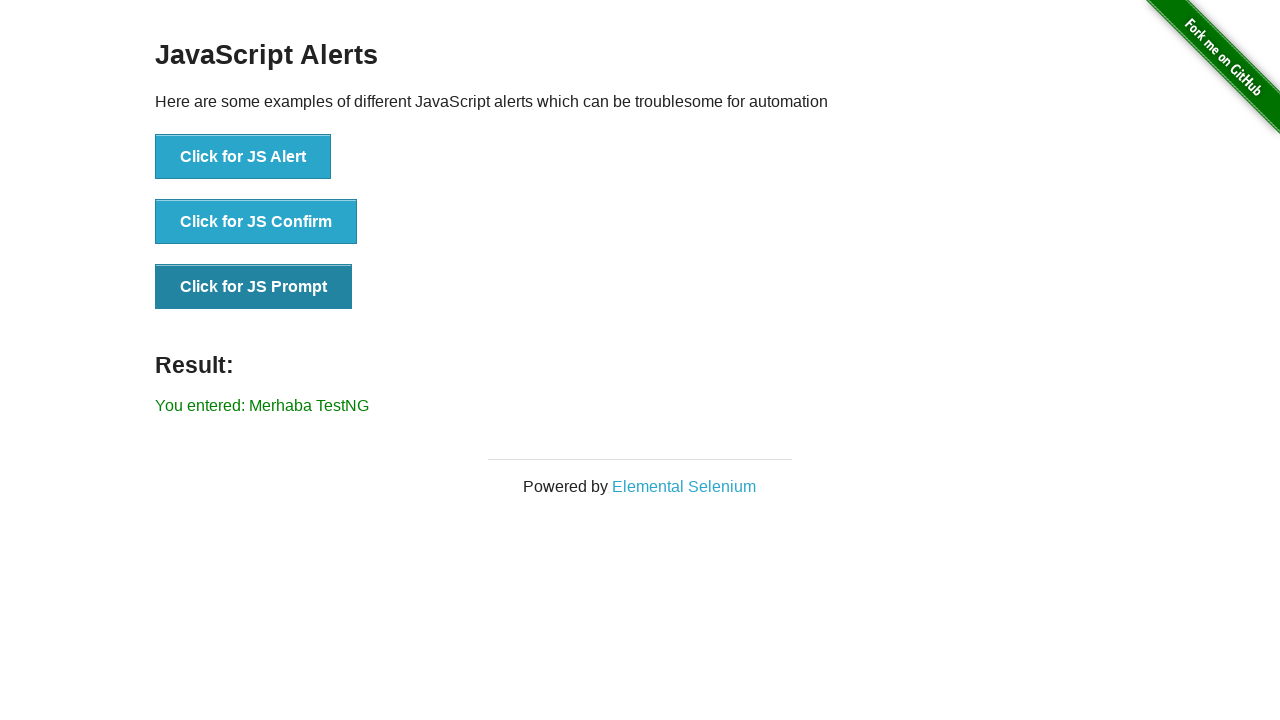